Switches to an iframe, reads content inside it, and switches back to main content

Starting URL: https://demoqa.com/frames

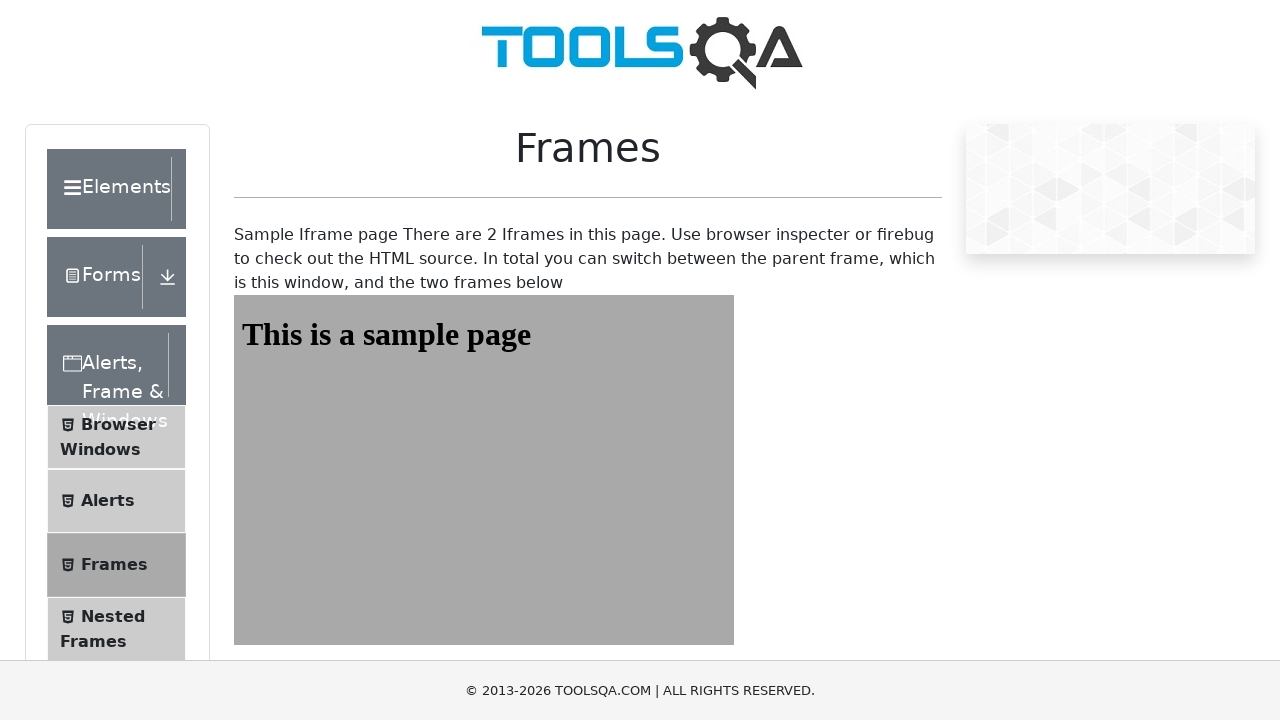

Navigated to https://demoqa.com/frames
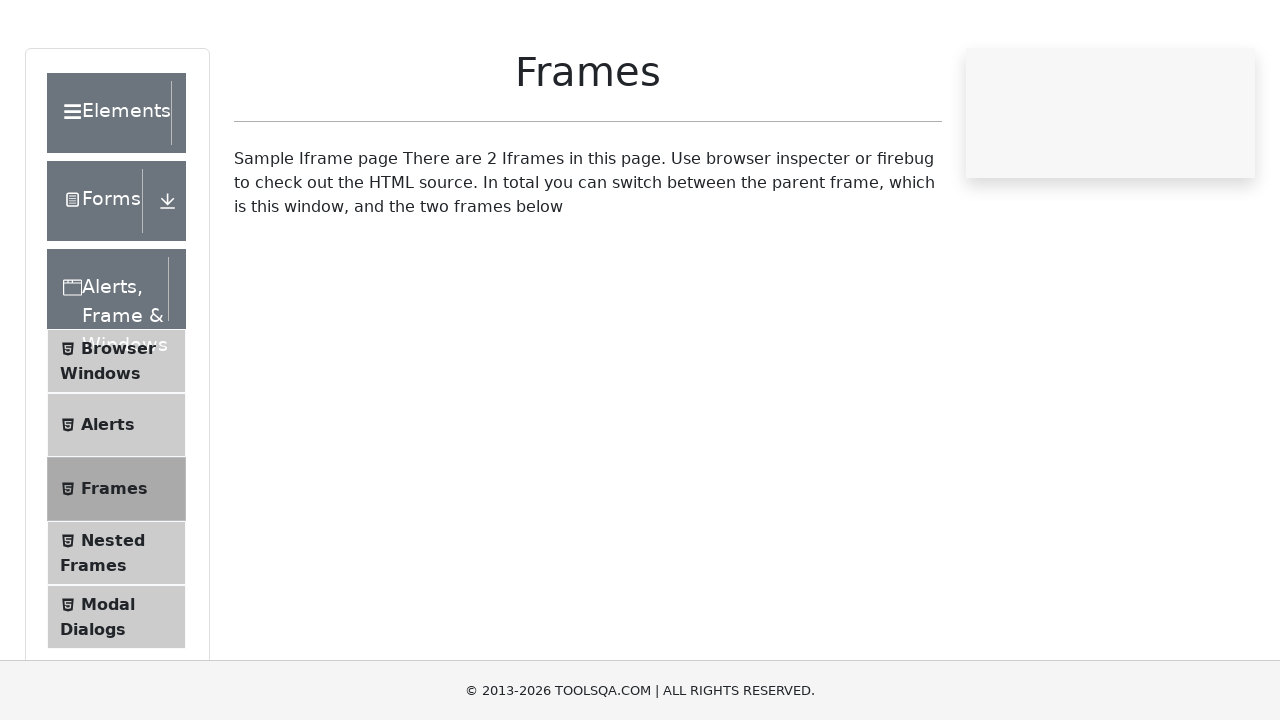

Located iframe with id 'frame1'
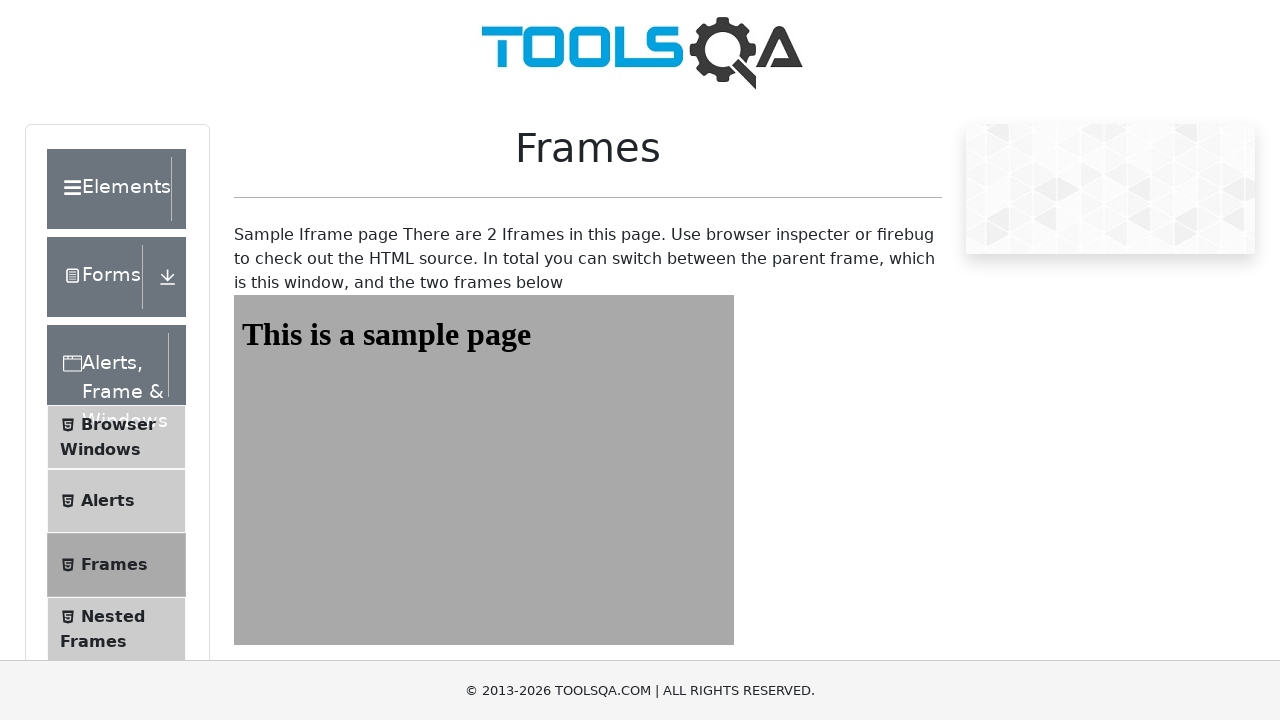

Retrieved text content from iframe heading: 'This is a sample page'
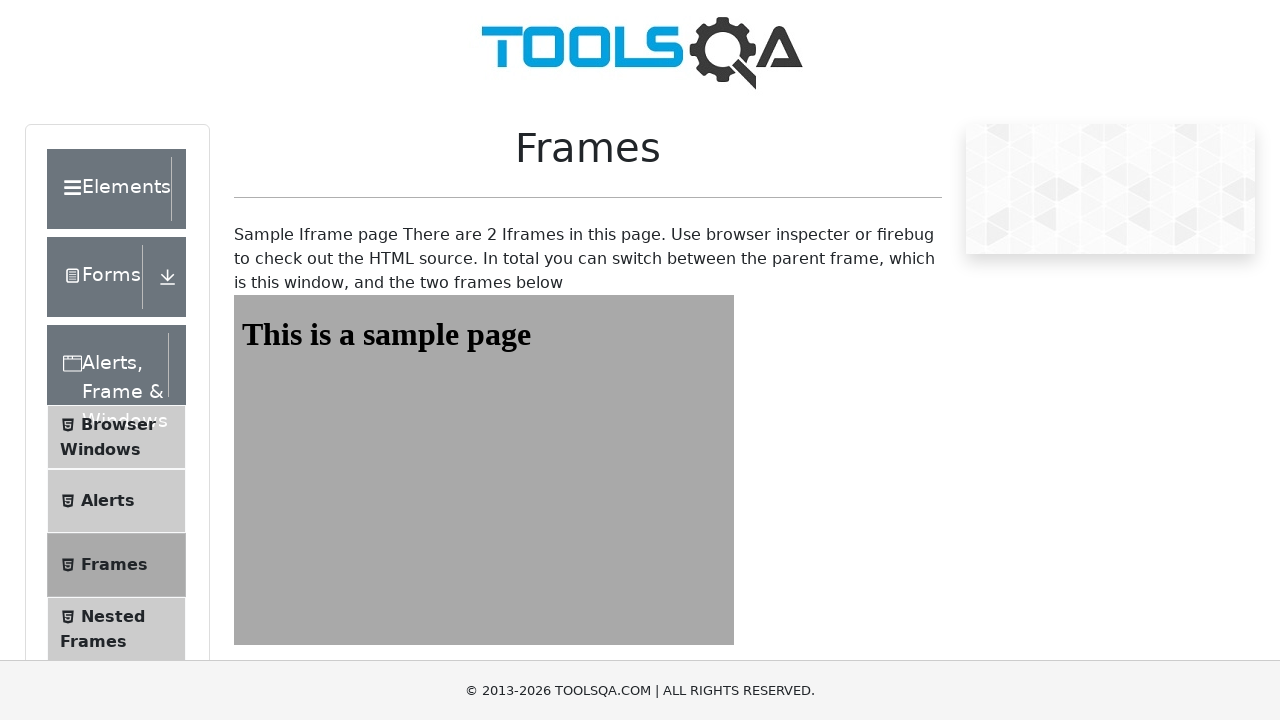

Printed iframe heading text
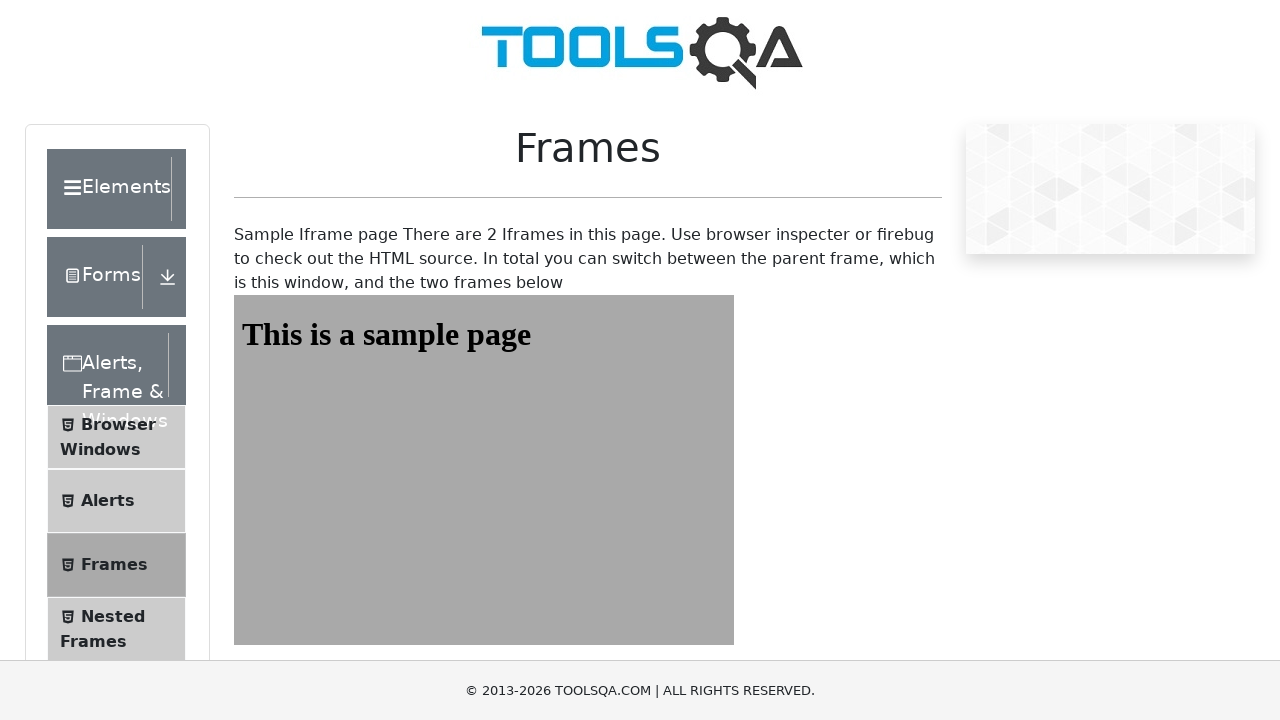

Asserted that 'This is a sample page' is present in iframe heading text
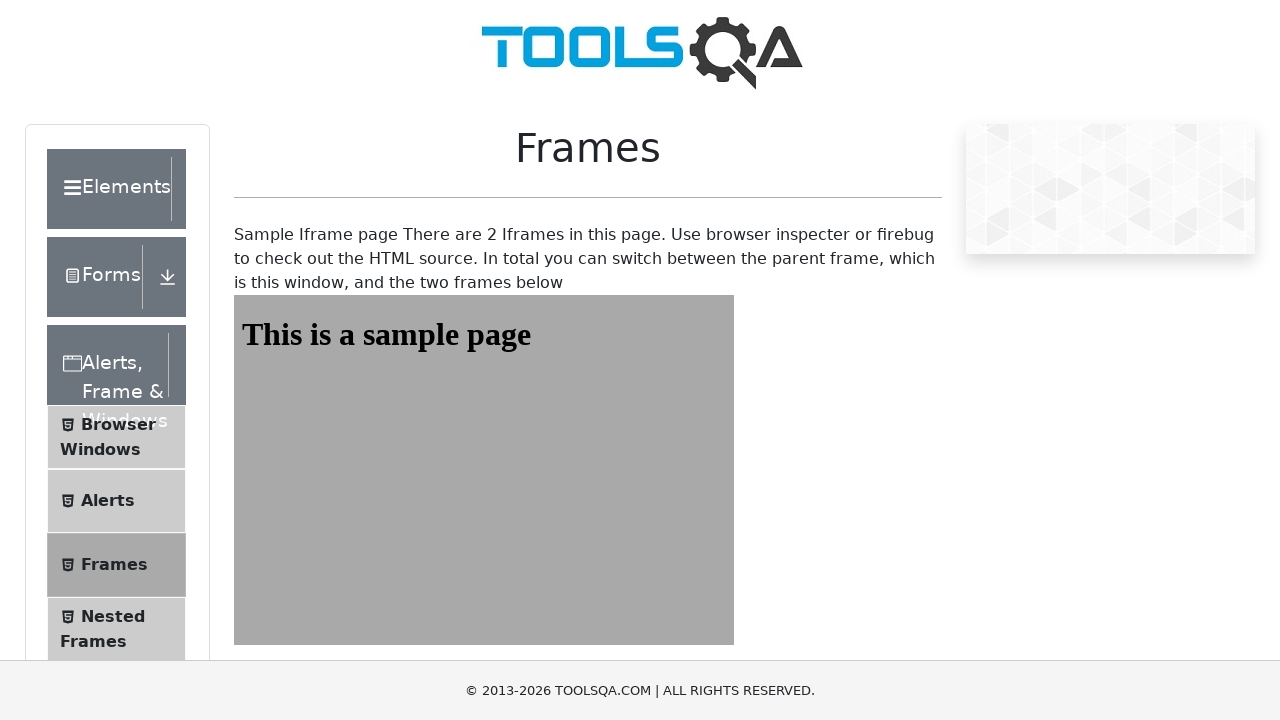

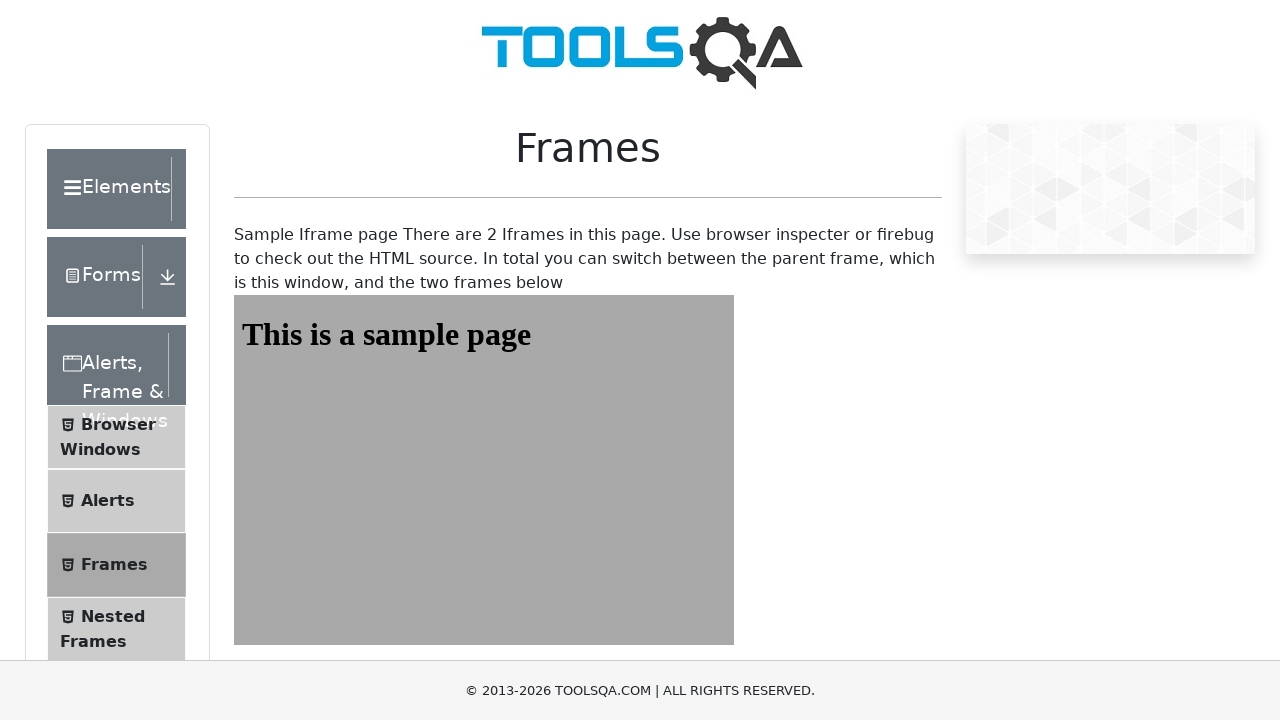